Navigates to Rahul Shetty Academy website and verifies the page loads by checking the title is present

Starting URL: https://rahulshettyacademy.com/

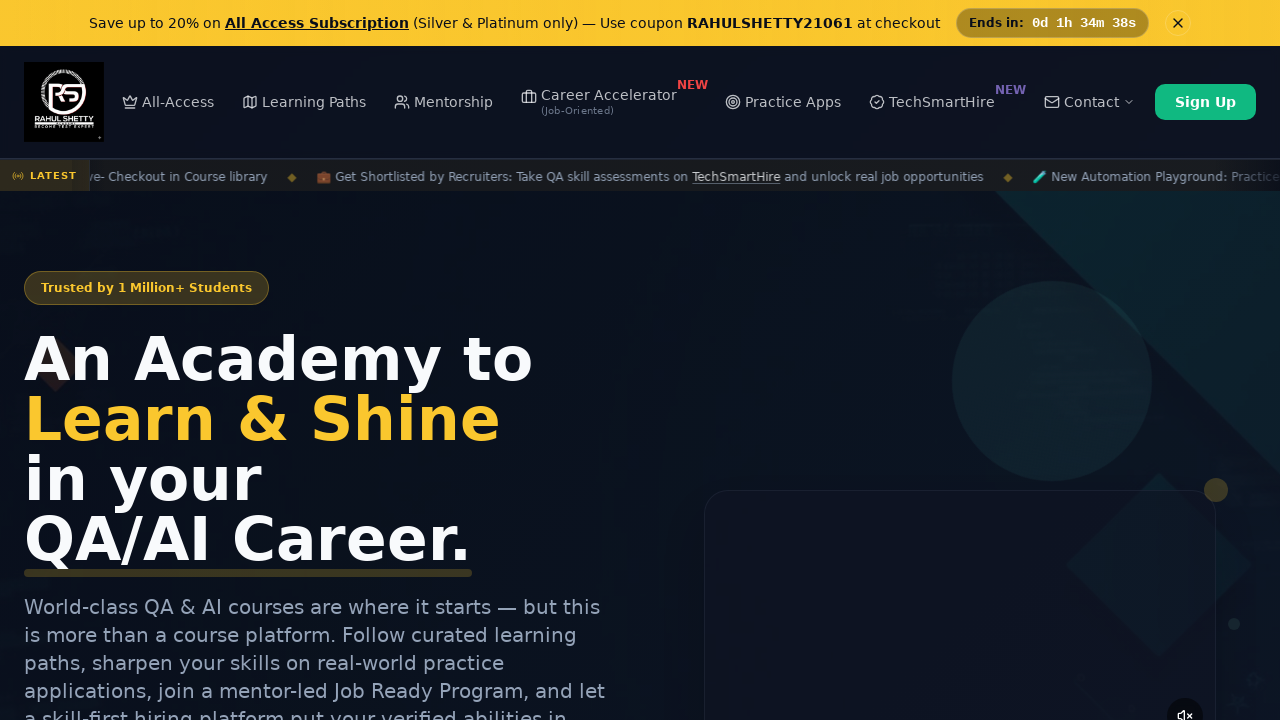

Waited for page to reach domcontentloaded state
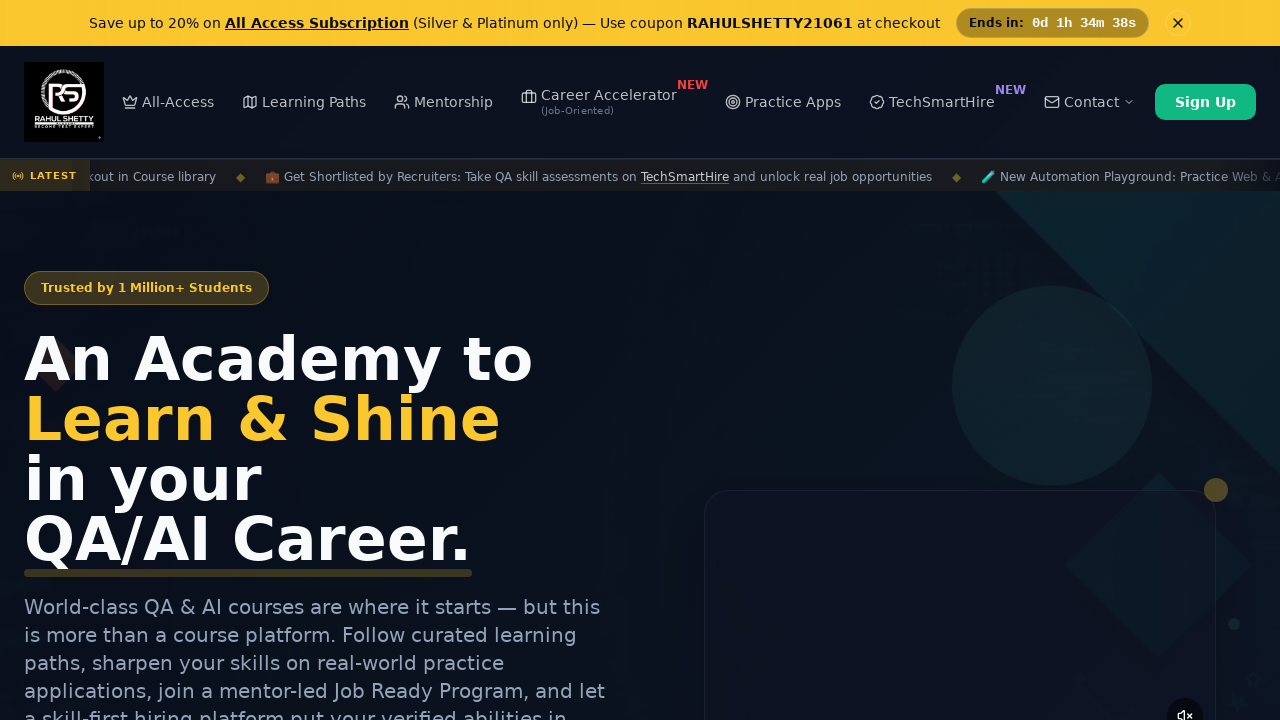

Retrieved page title
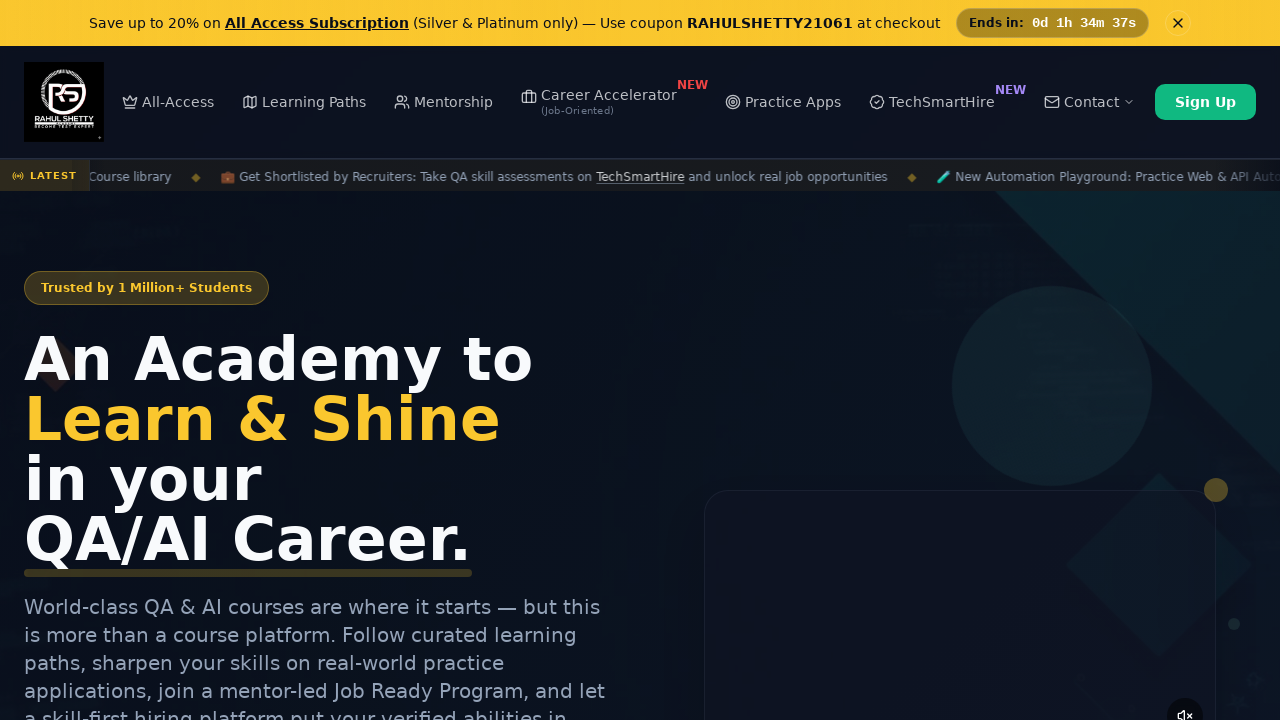

Verified page title is not empty
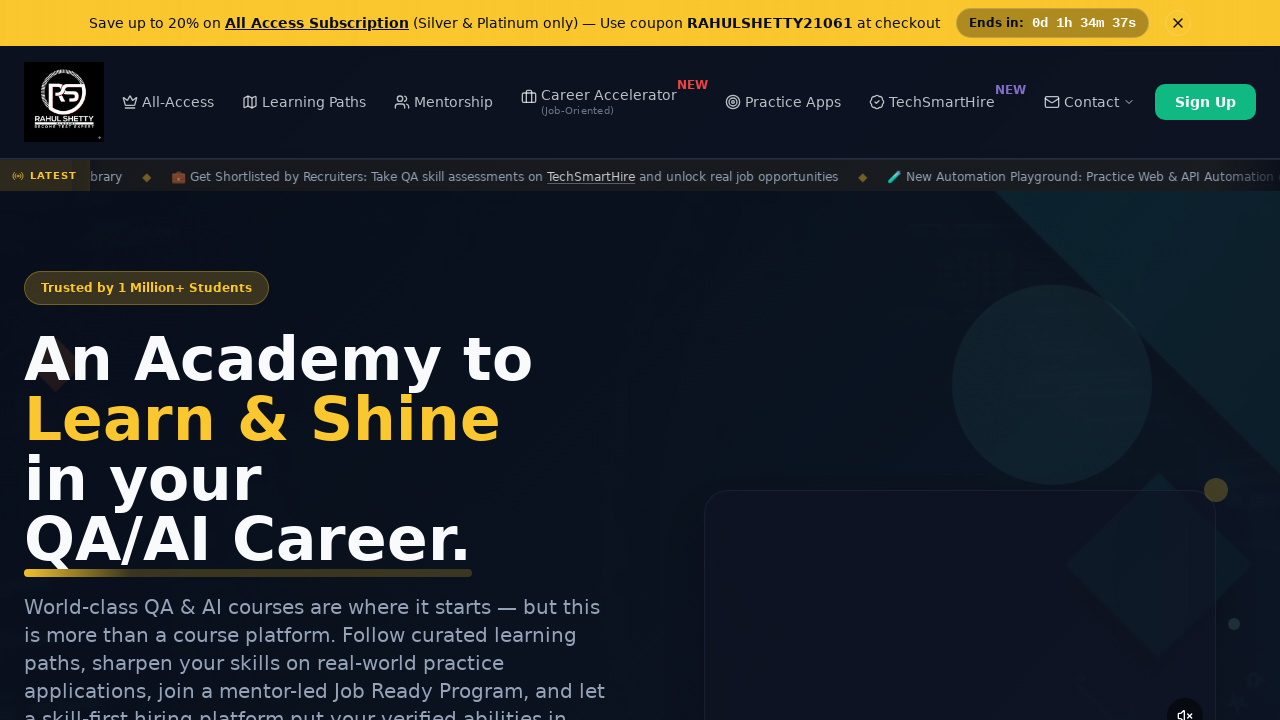

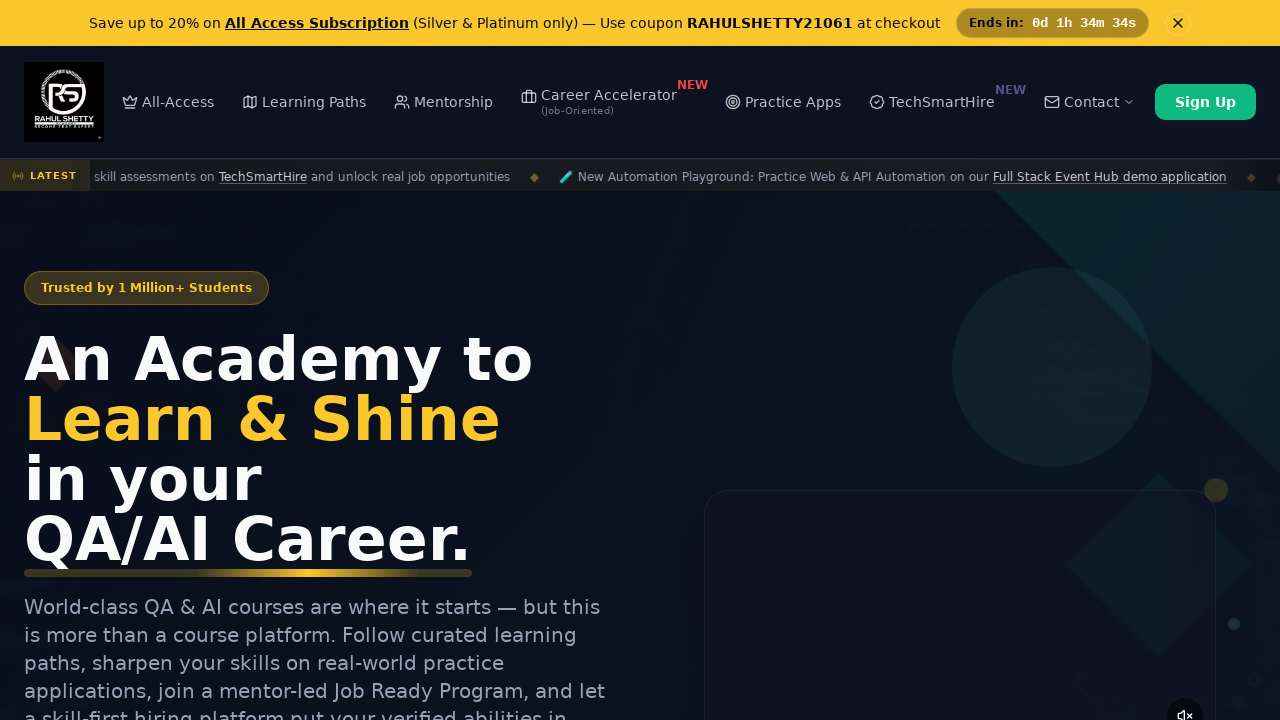